Tests web form manipulation by entering text into an input field and verifying the page header text

Starting URL: https://www.selenium.dev/selenium/web/web-form.html

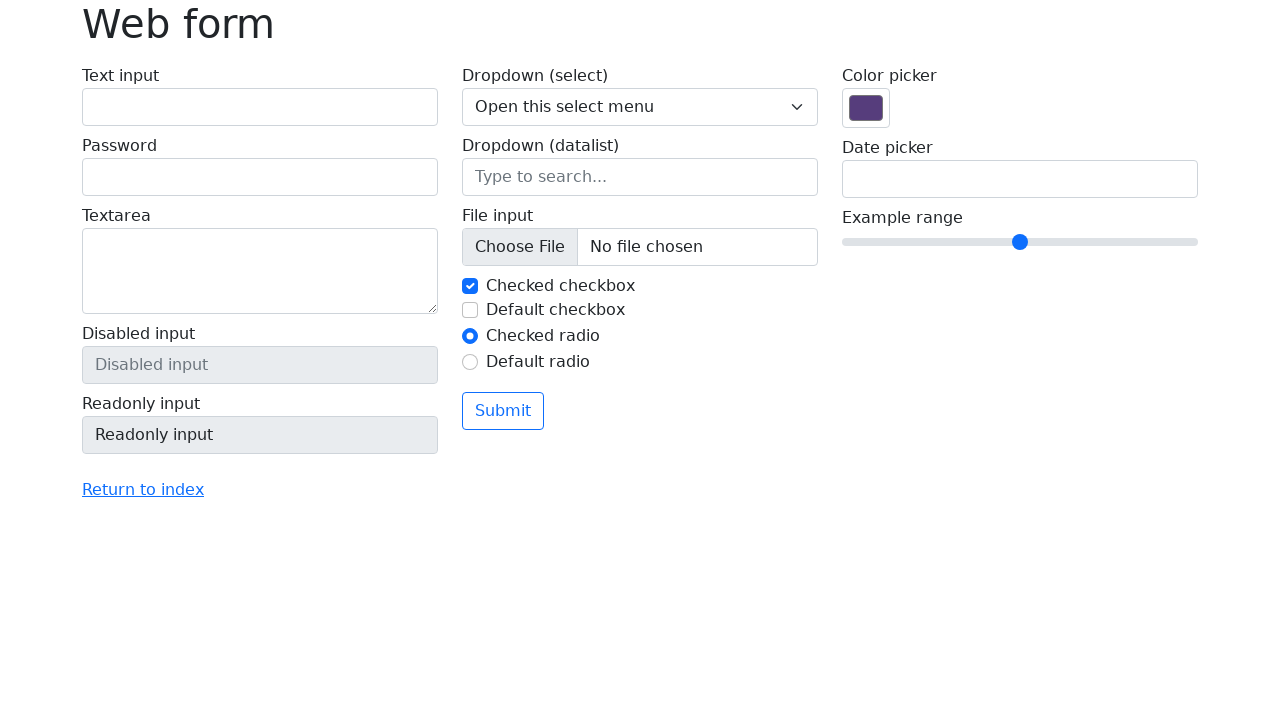

Filled text input field with 'Selenium is Great!' on #my-text-id
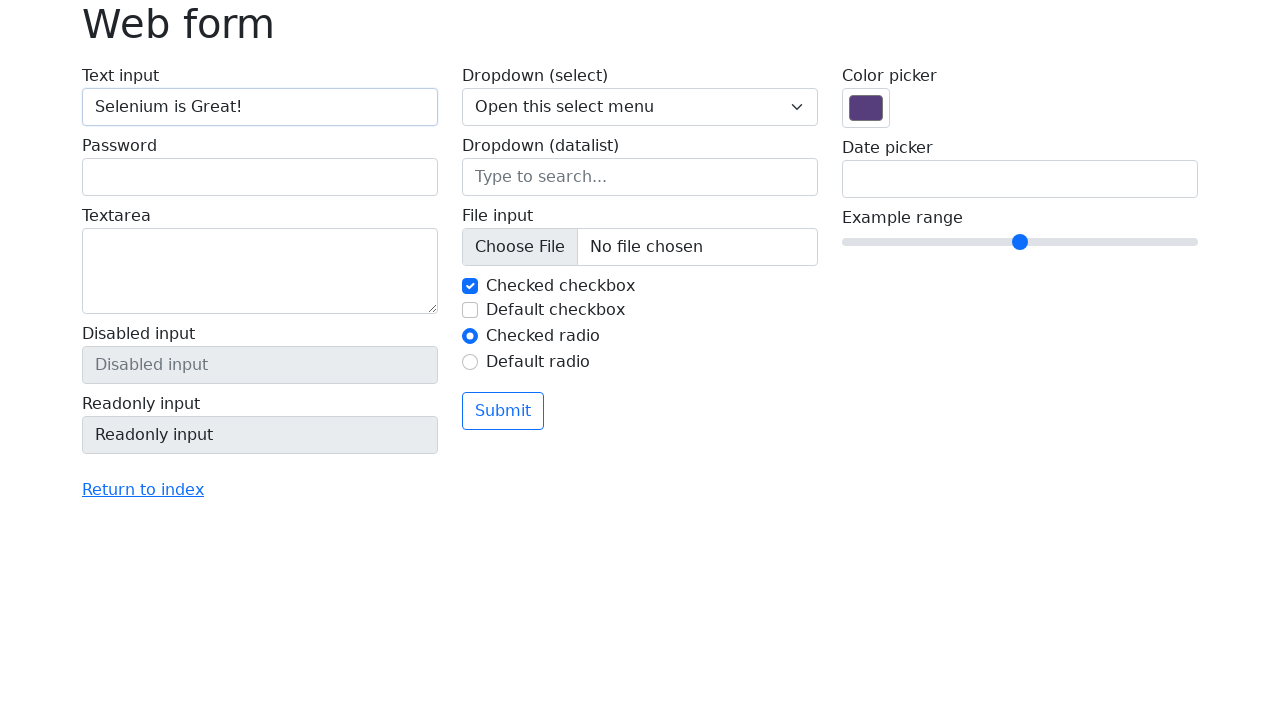

Retrieved page header text content
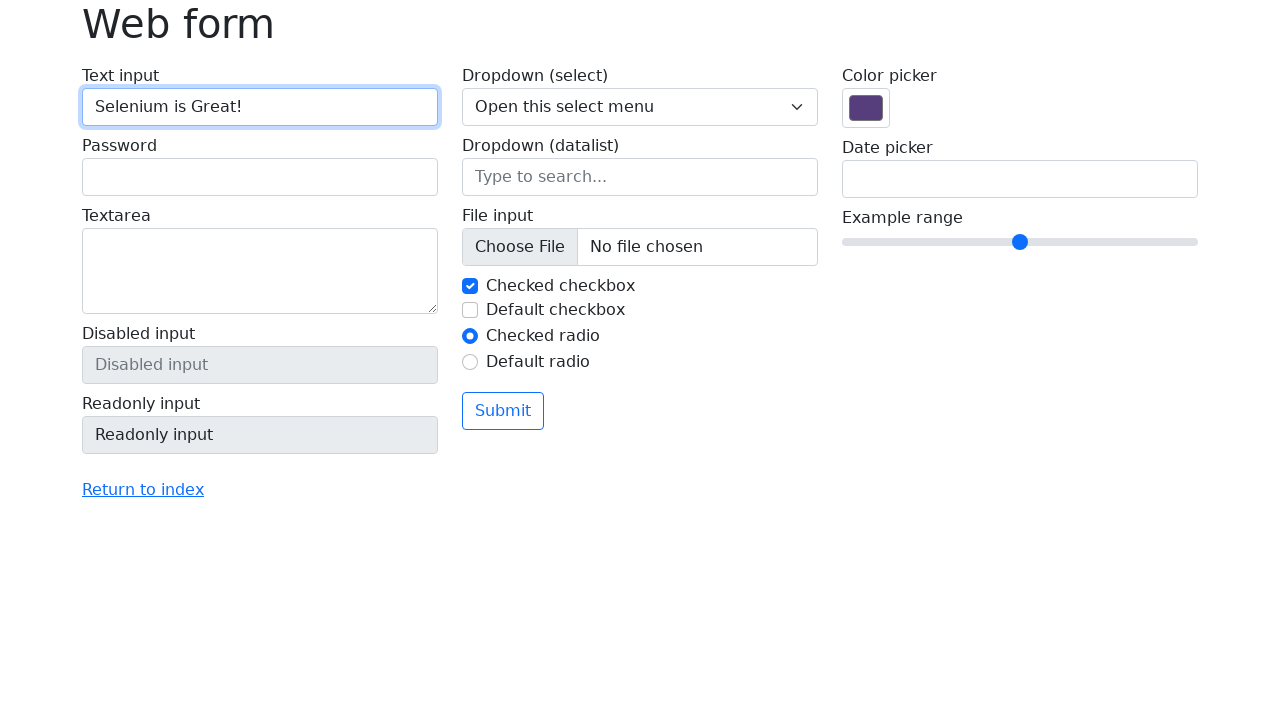

Verified page header text is 'Web form'
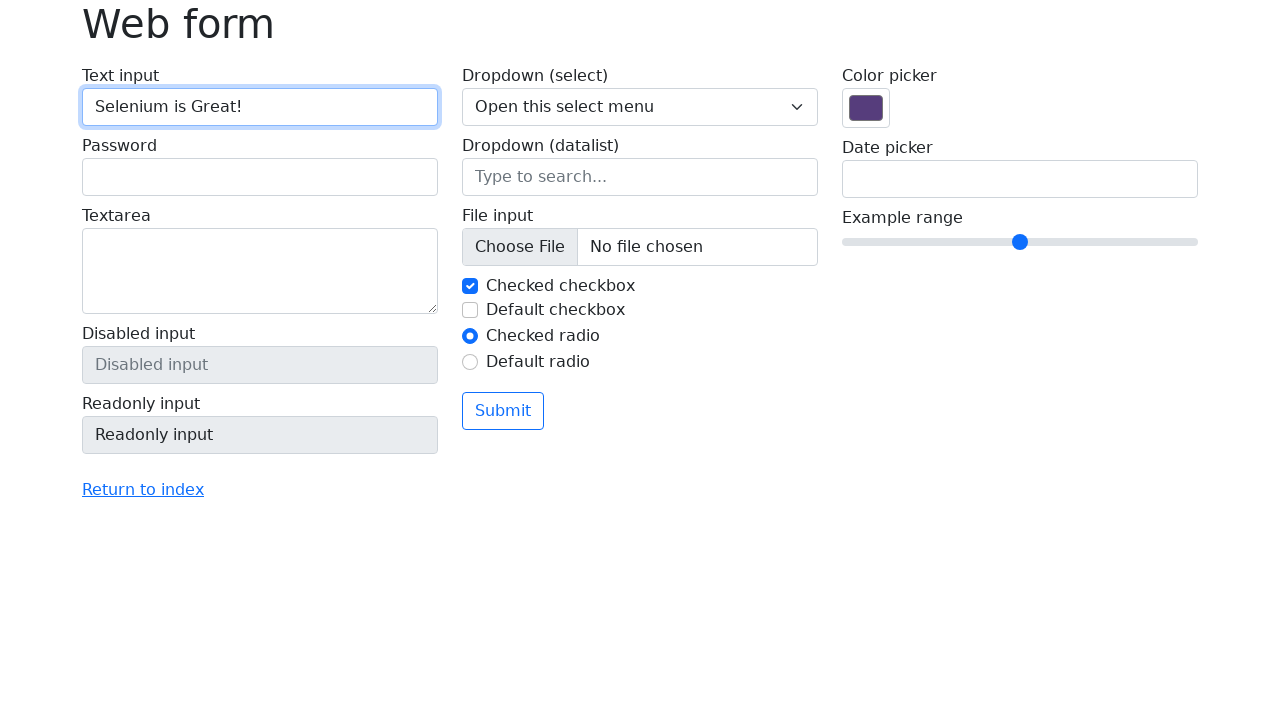

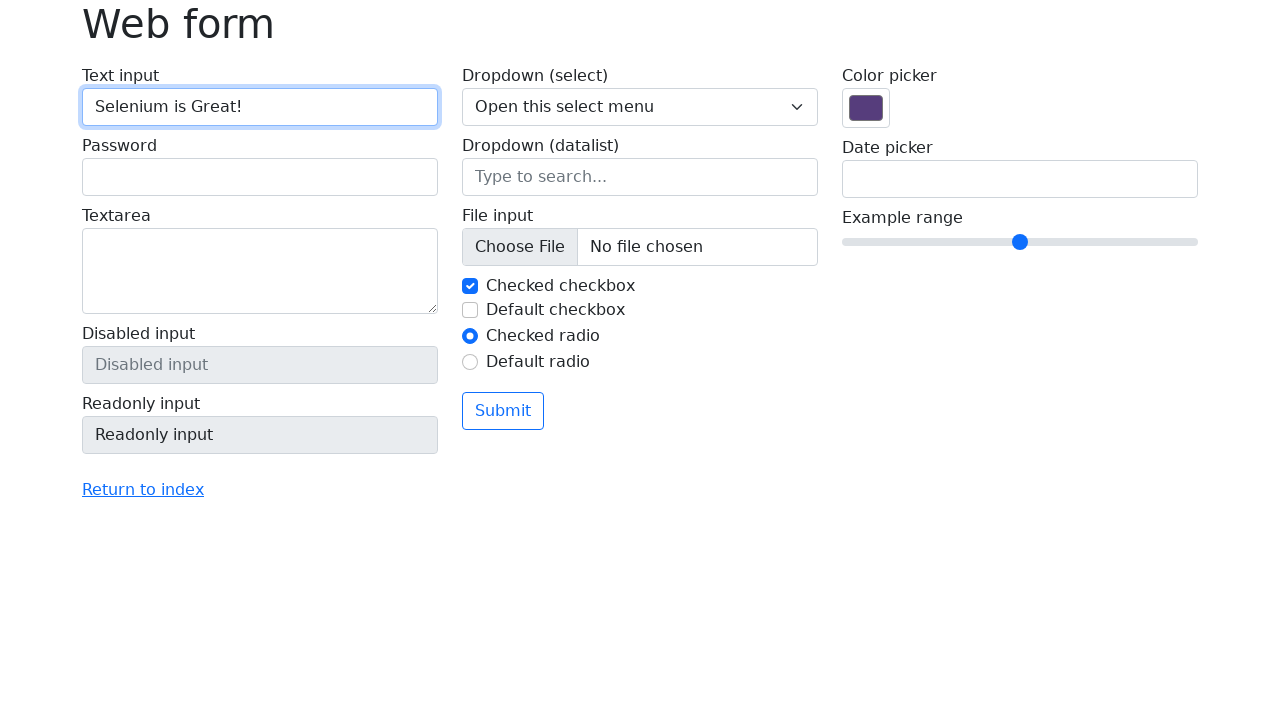